Tests the user registration form on ParaBank by filling out all required fields including personal information, address, and account credentials to create a new account.

Starting URL: https://parabank.parasoft.com/parabank/register.htm

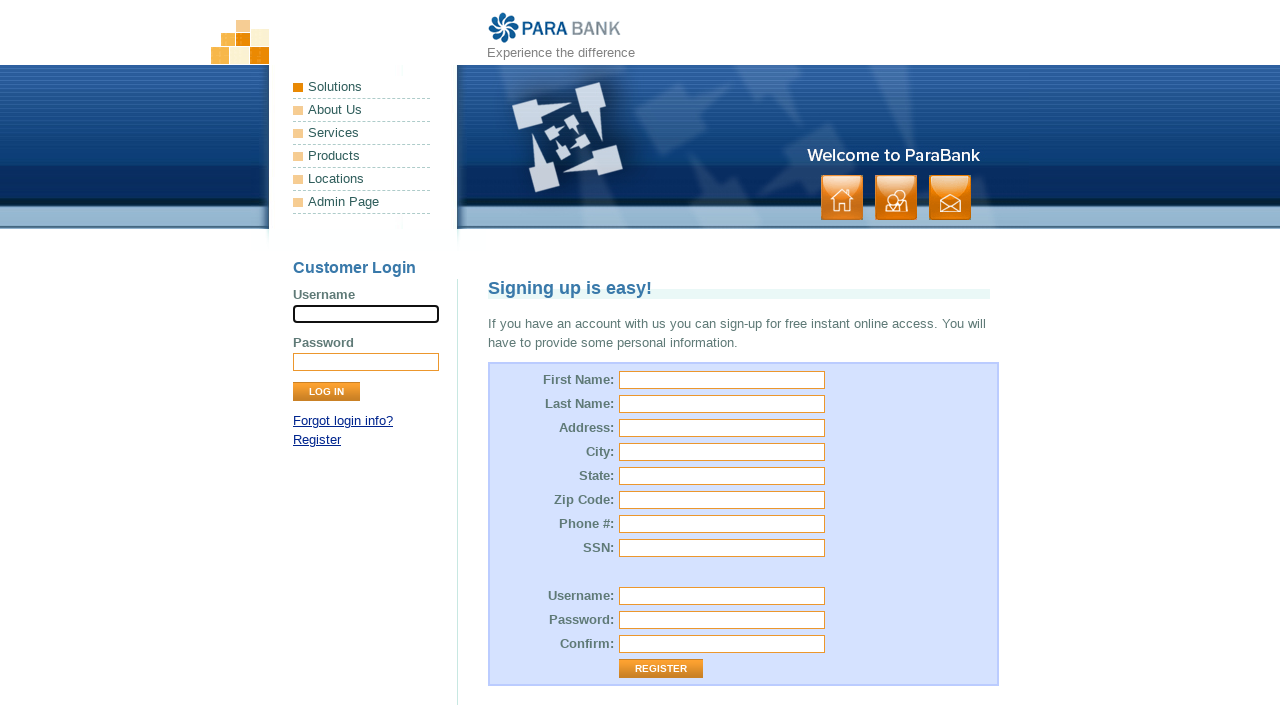

Filled first name field with 'Marcus' on #customer\.firstName
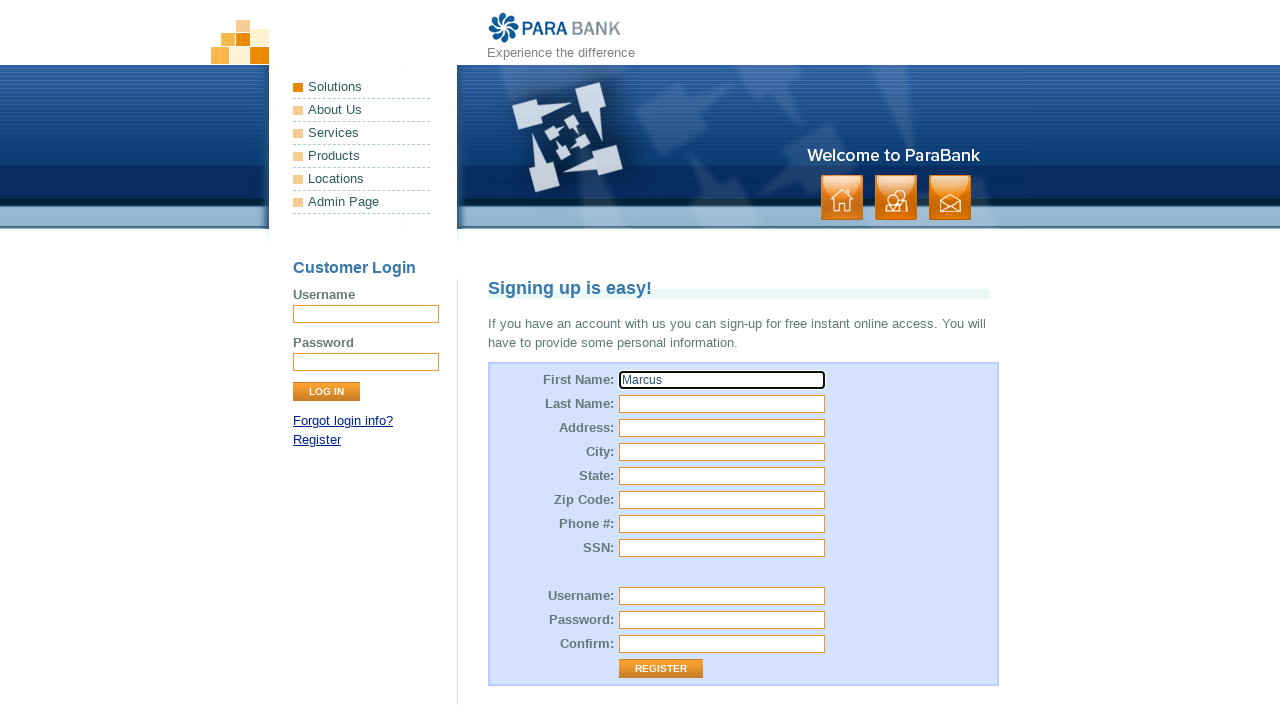

Filled last name field with 'Rodriguez' on #customer\.lastName
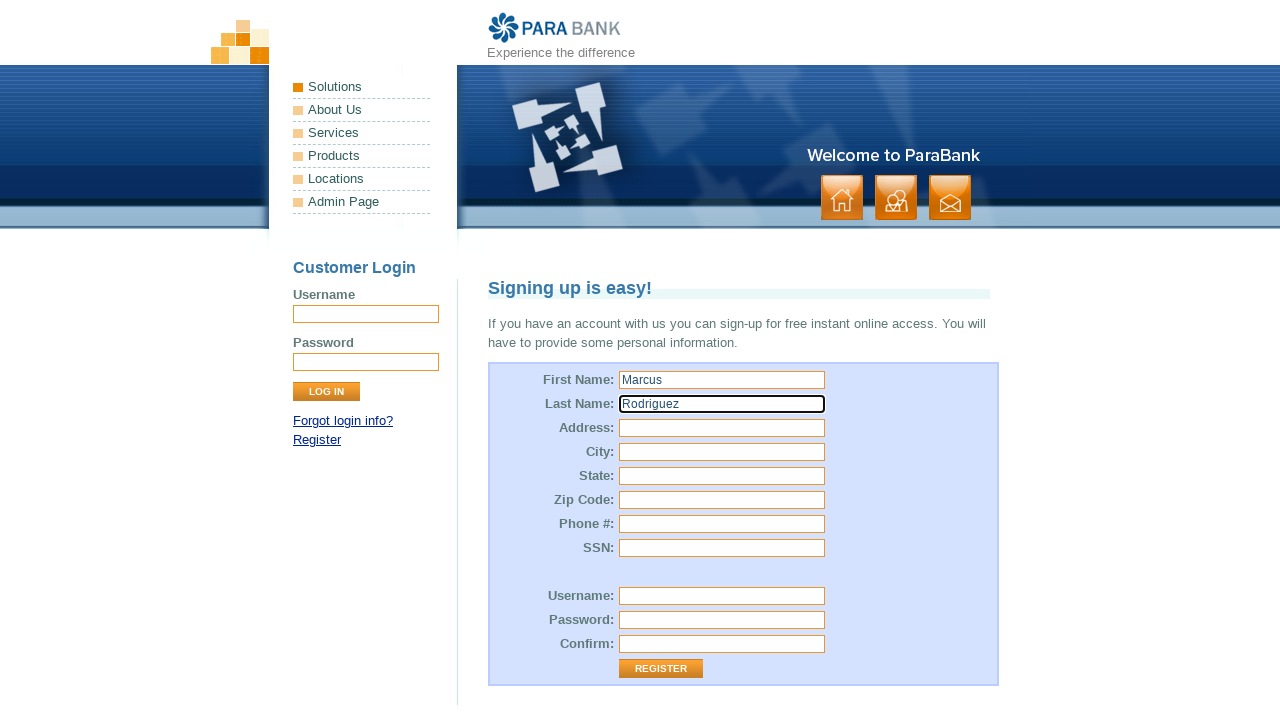

Filled street address with '1542 Oak Avenue' on input[name='customer.address.street']
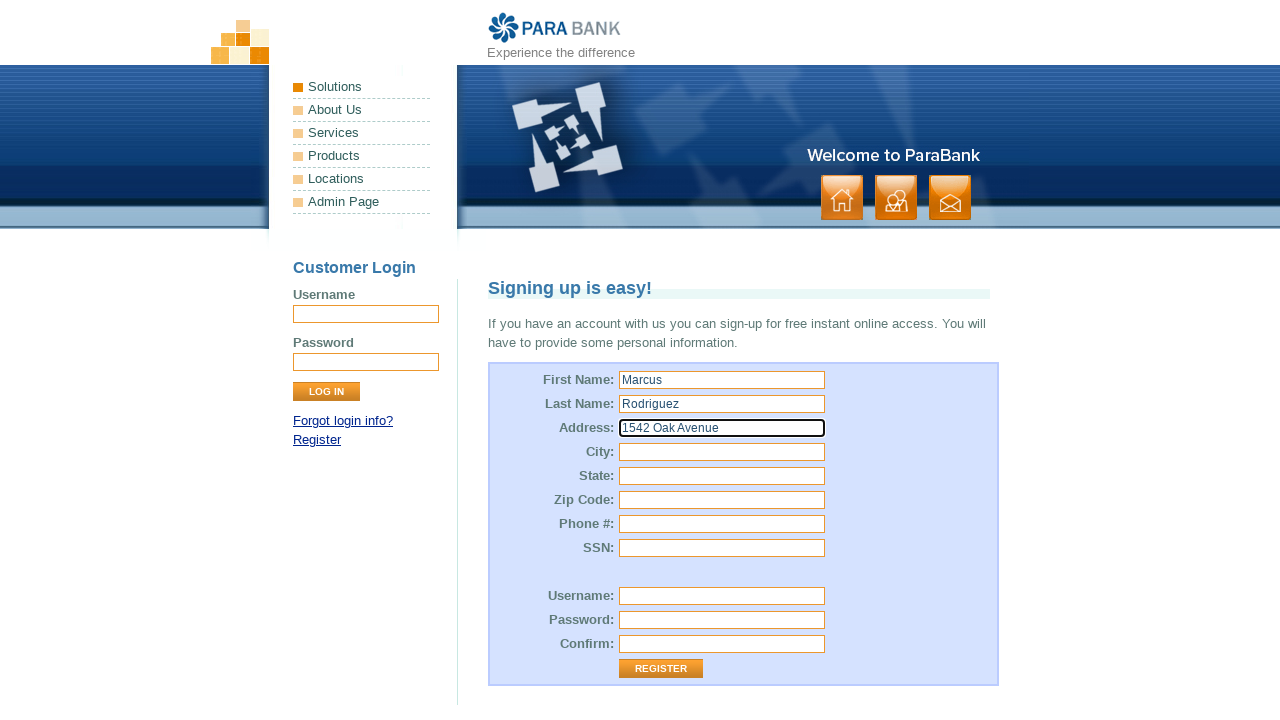

Filled city field with 'Springfield' on input[name='customer.address.city']
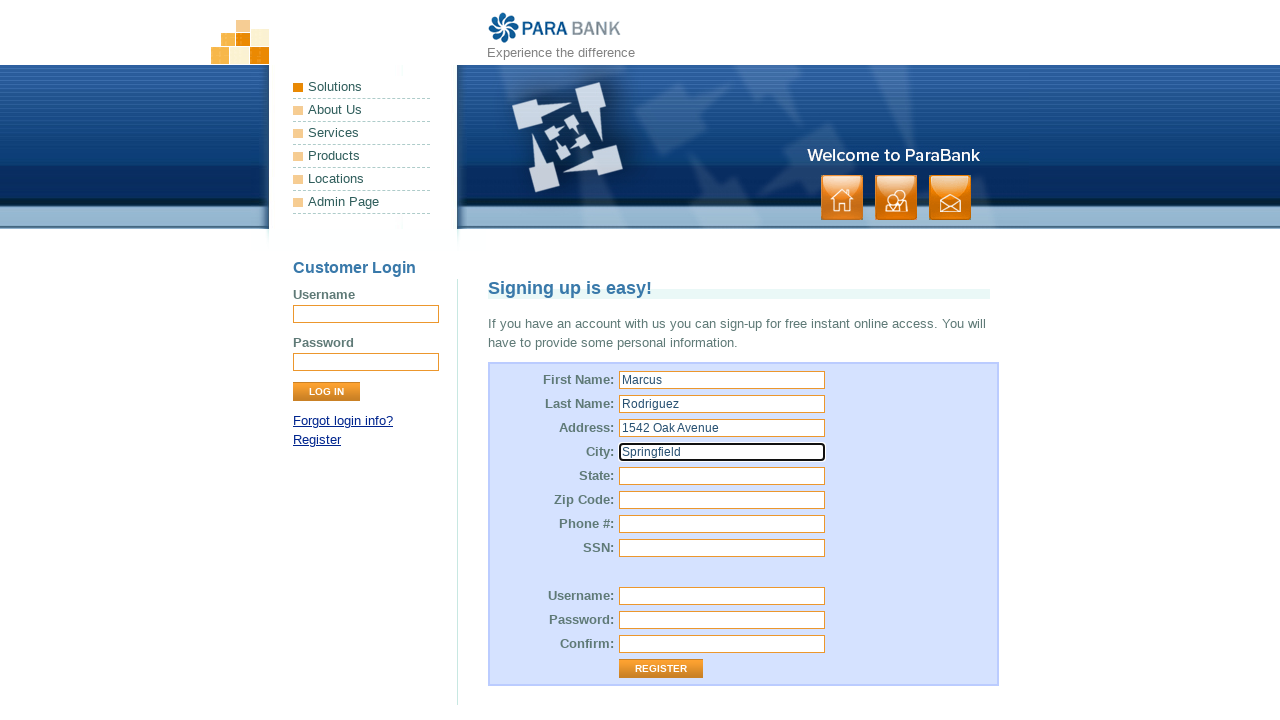

Filled state field with 'Illinois' on #customer\.address\.state
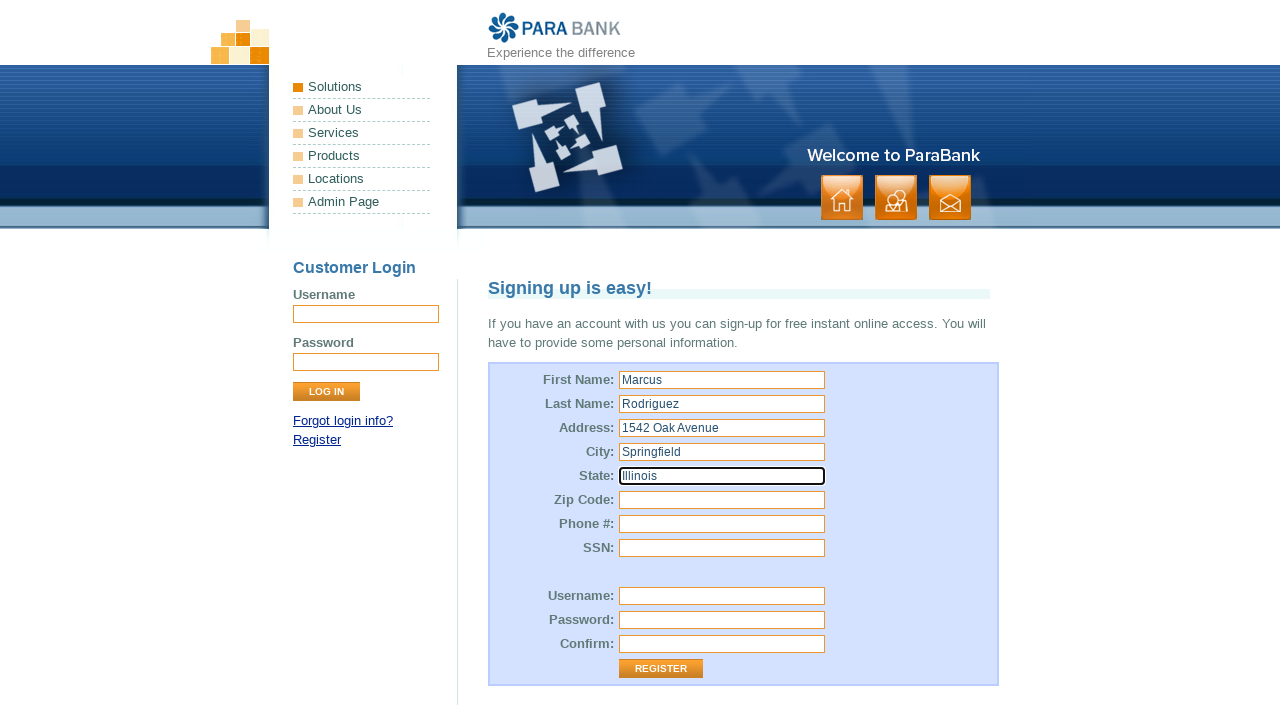

Filled zip code field with '62704' on #customer\.address\.zipCode
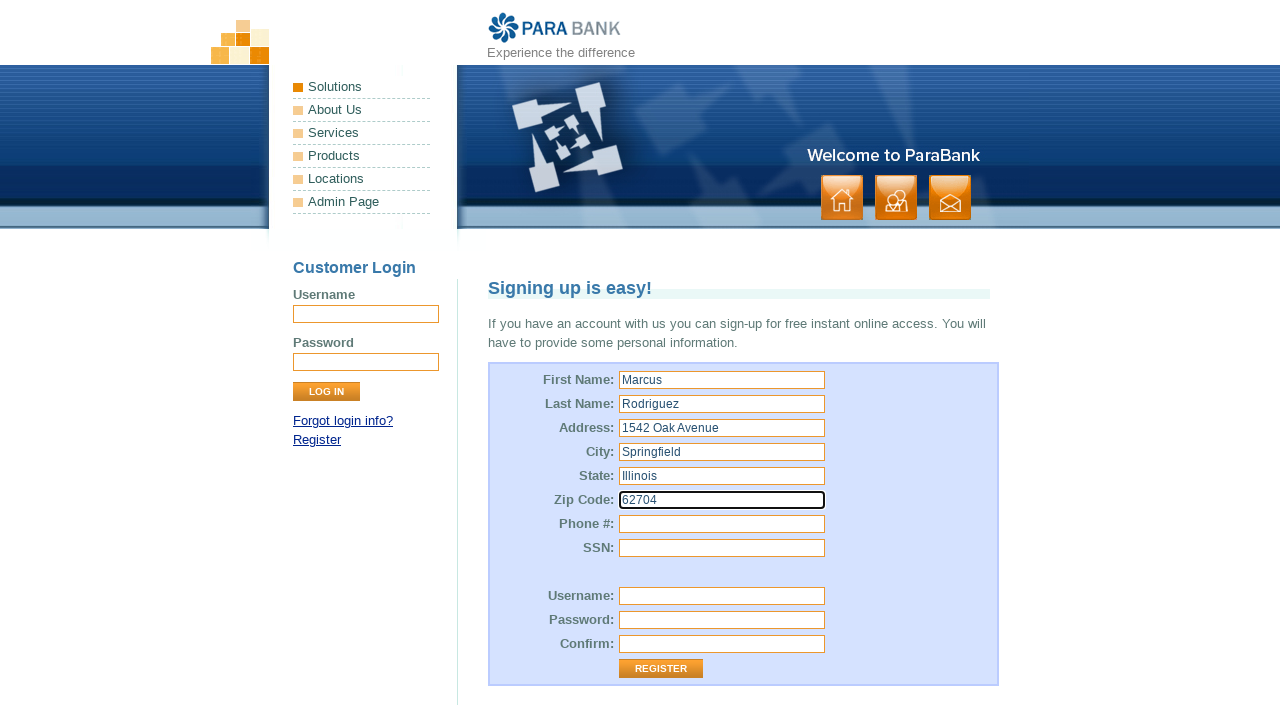

Filled phone number field with '5551234567' on input[name='customer.phoneNumber']
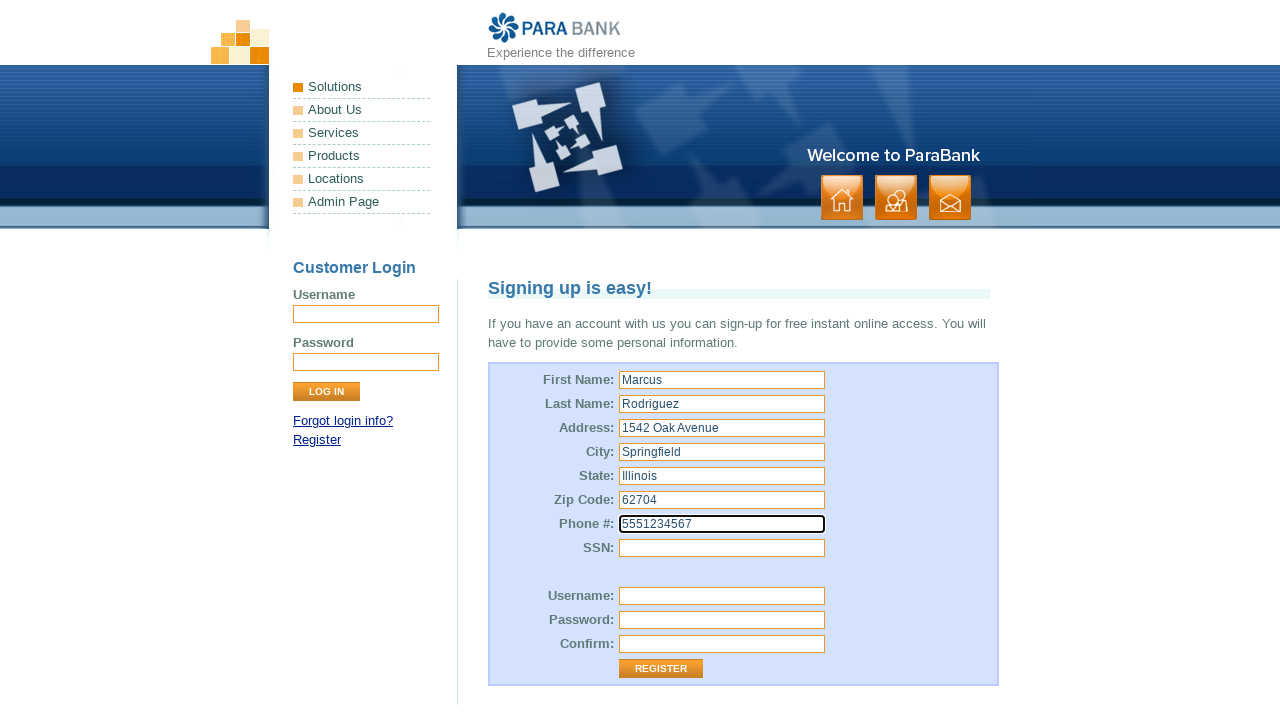

Filled SSN field with '987-65-4321' on input[name='customer.ssn']
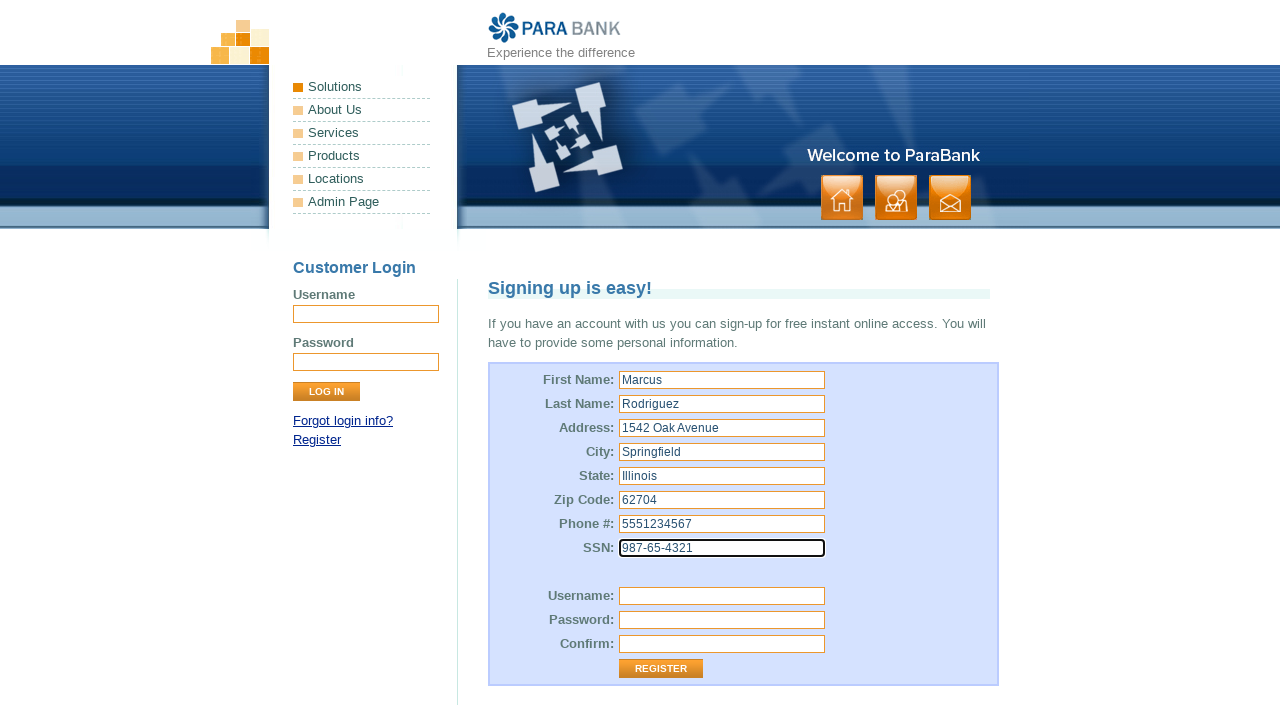

Filled username field with 'MarcusRod2024' on #customer\.username
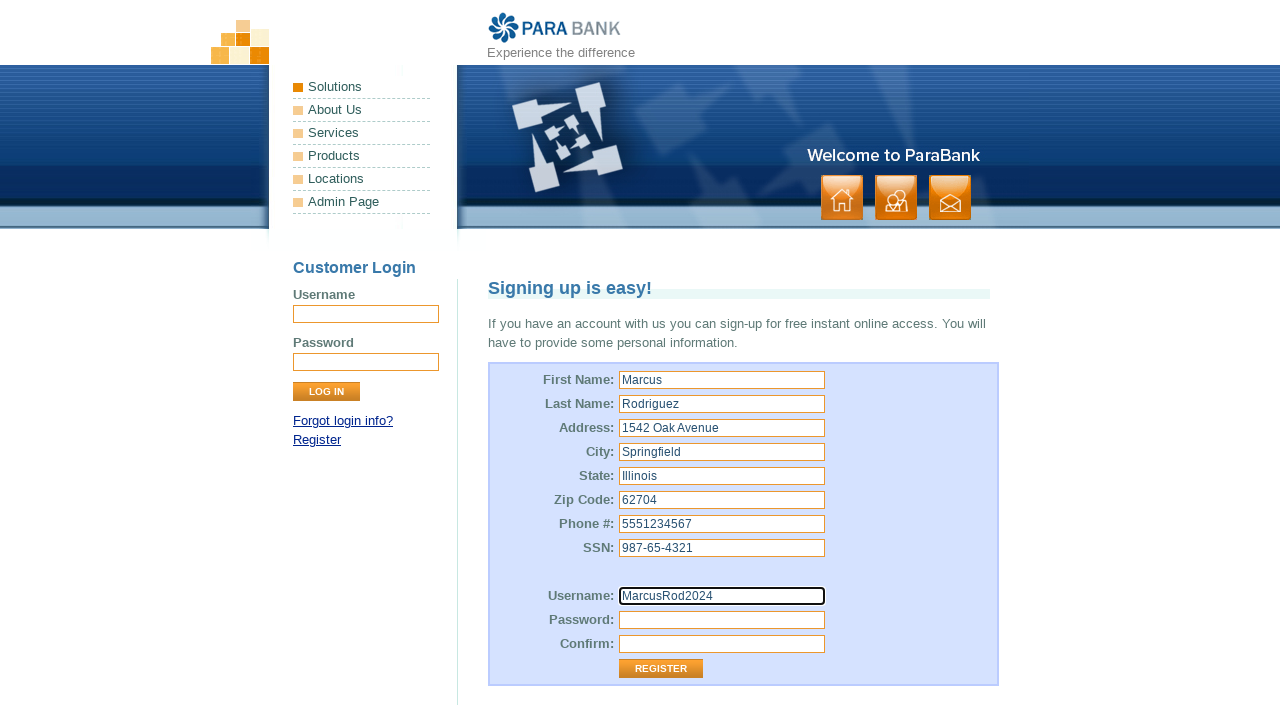

Filled password field with 'SecurePass123!' on #customer\.password
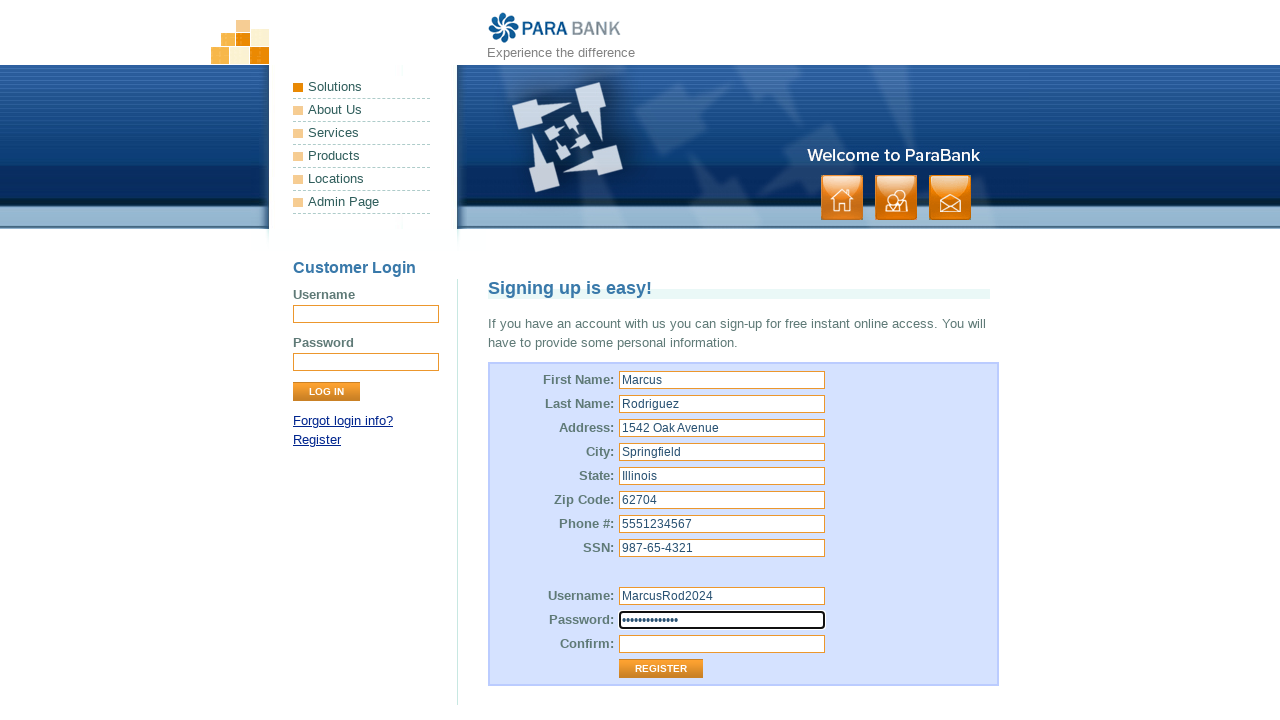

Filled password confirmation field with 'SecurePass123!' on input[name='repeatedPassword']
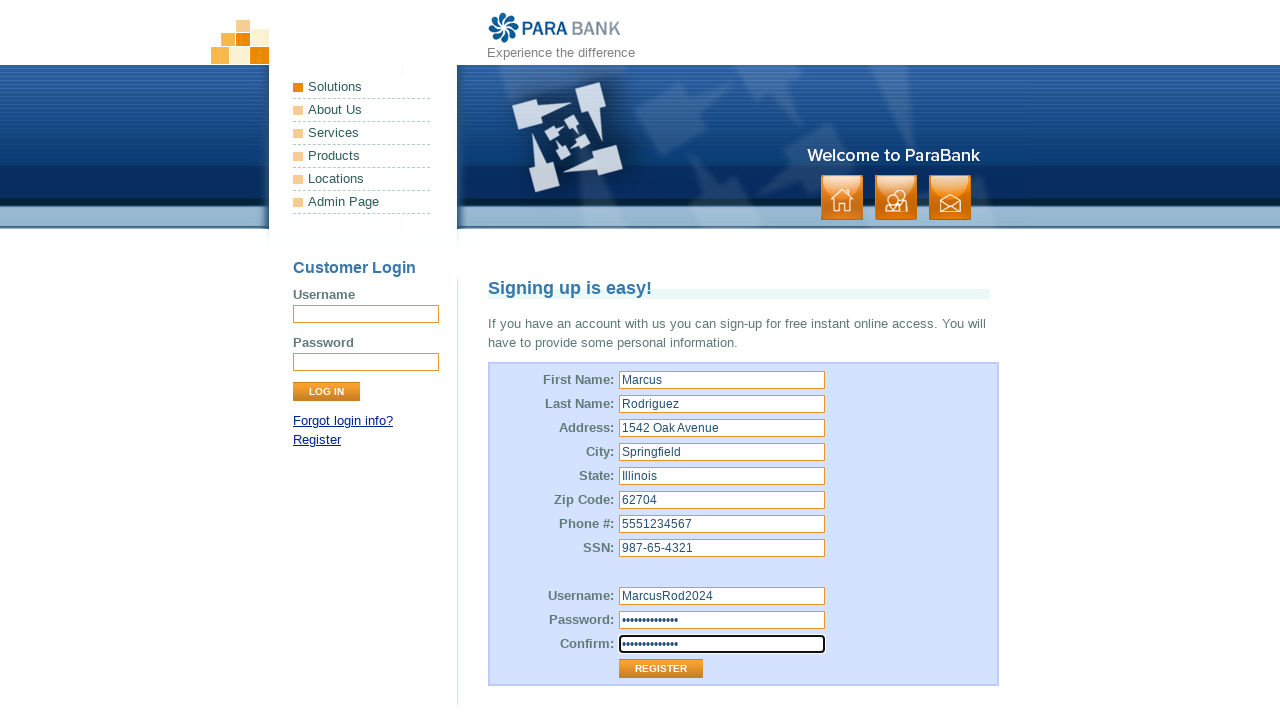

Waited 1 second for form to be ready
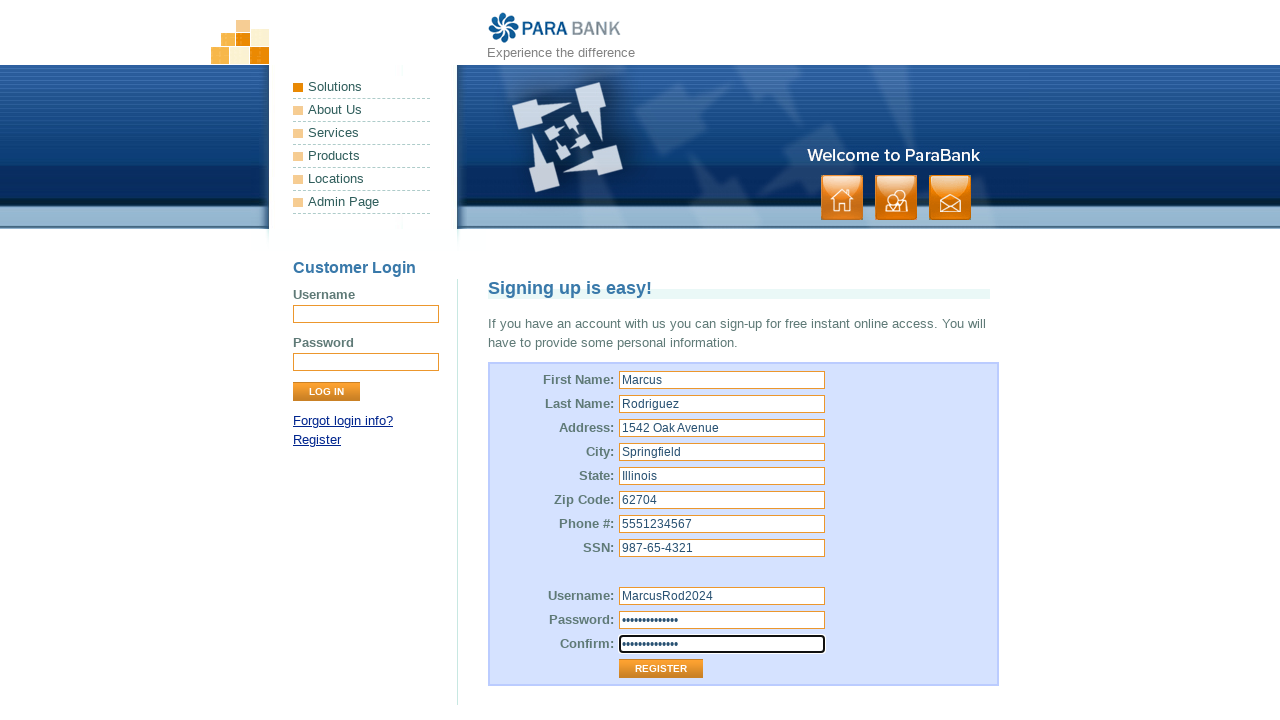

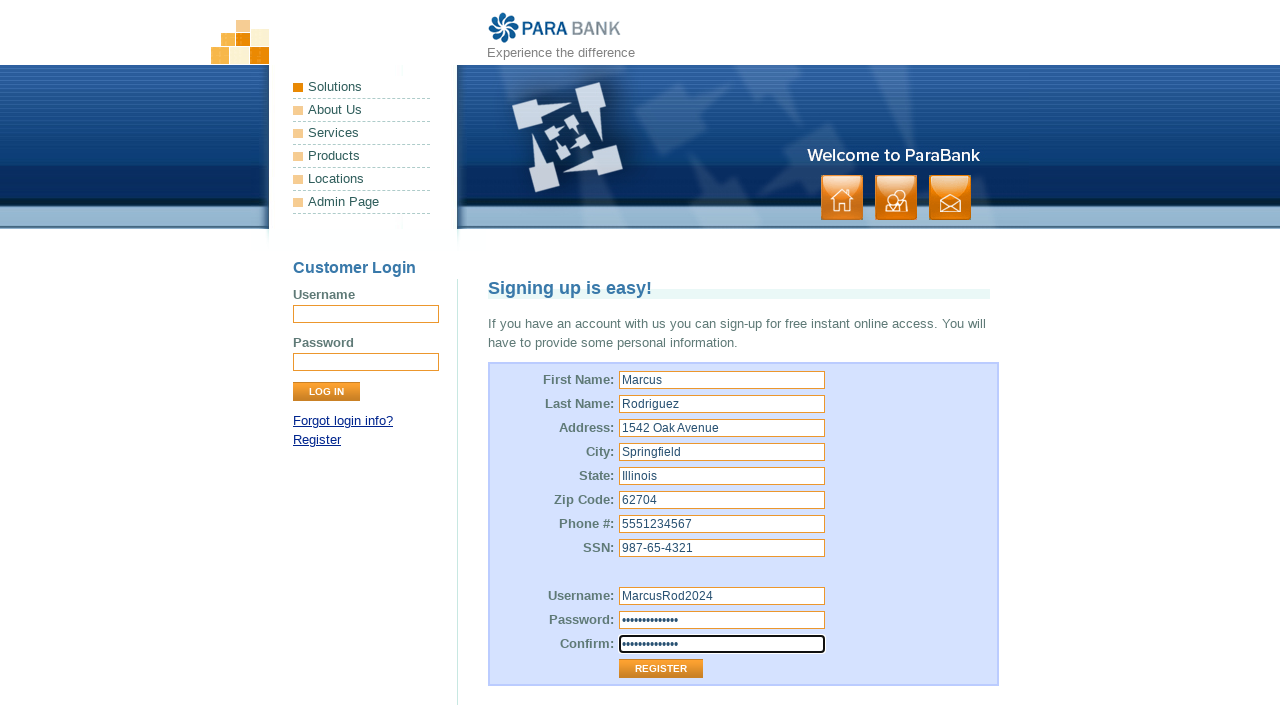